Tests the sorting functionality of a vegetable/fruit table by clicking the column header and verifying the items are displayed in sorted order

Starting URL: https://rahulshettyacademy.com/seleniumPractise/#/offers

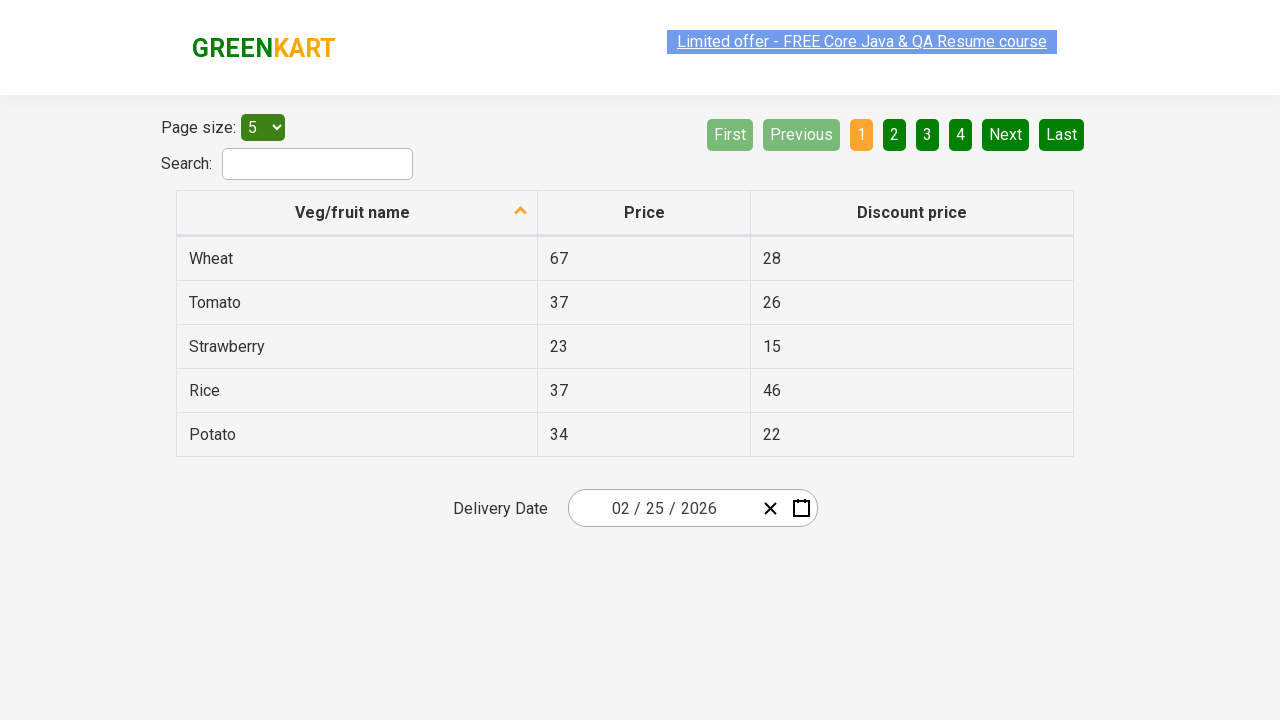

Clicked on 'Veg/fruit name' column header to sort at (353, 212) on xpath=//span[text()='Veg/fruit name']
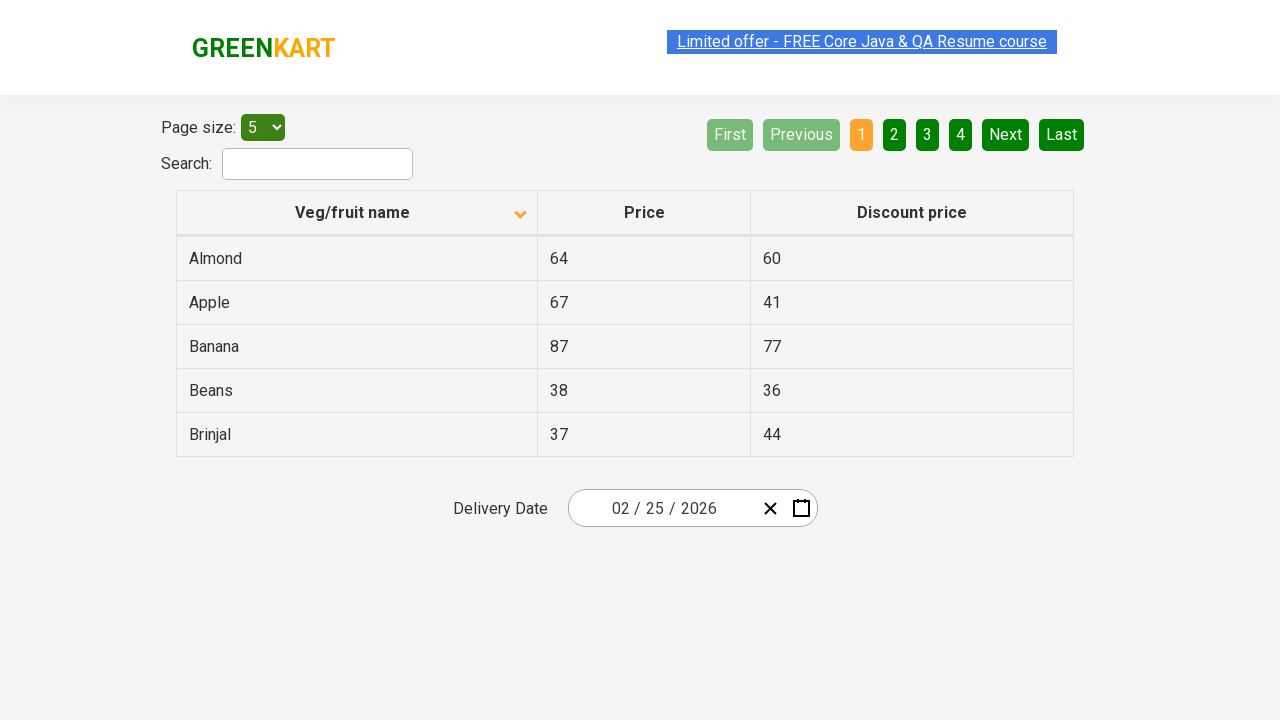

Waited 1 second for table to sort
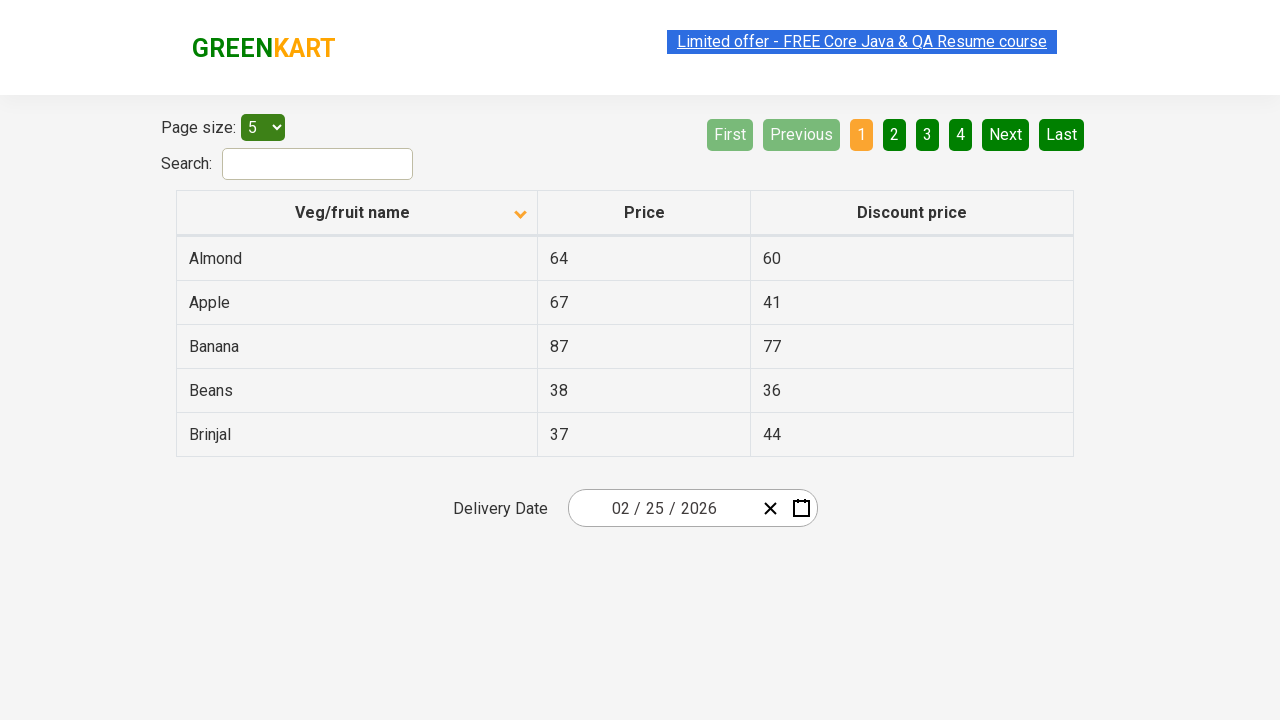

Verified sorted table elements are present
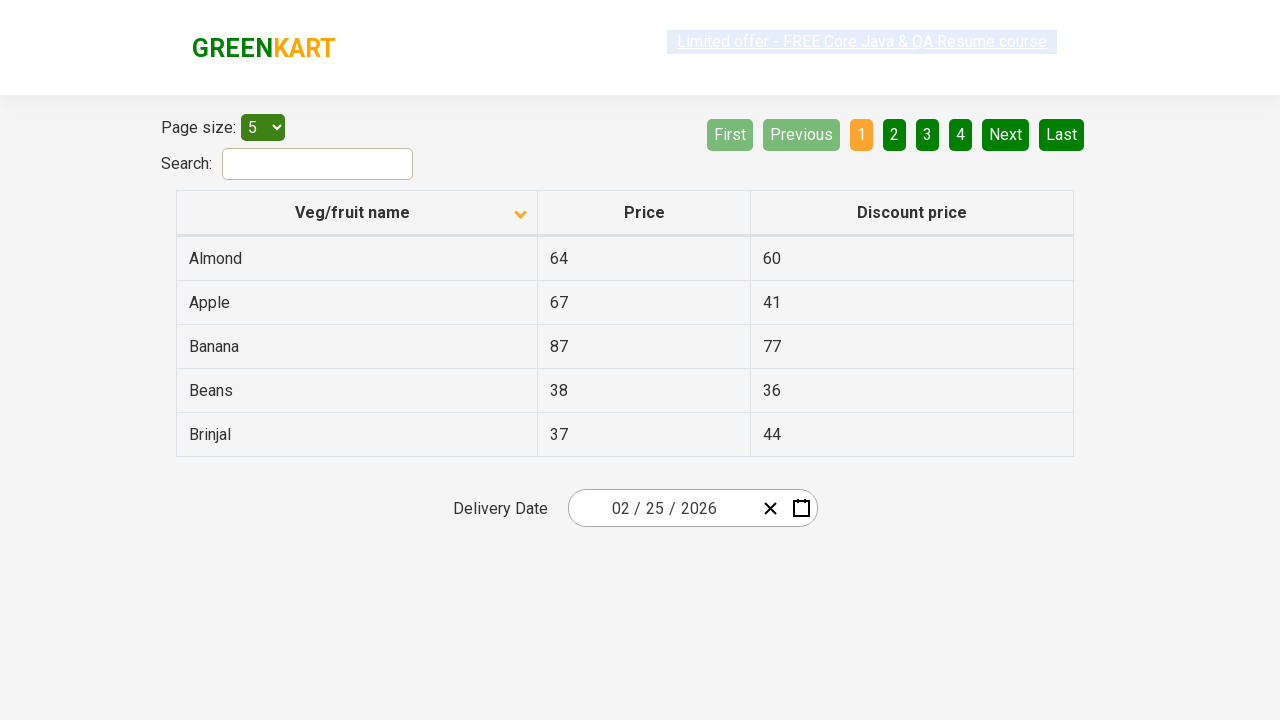

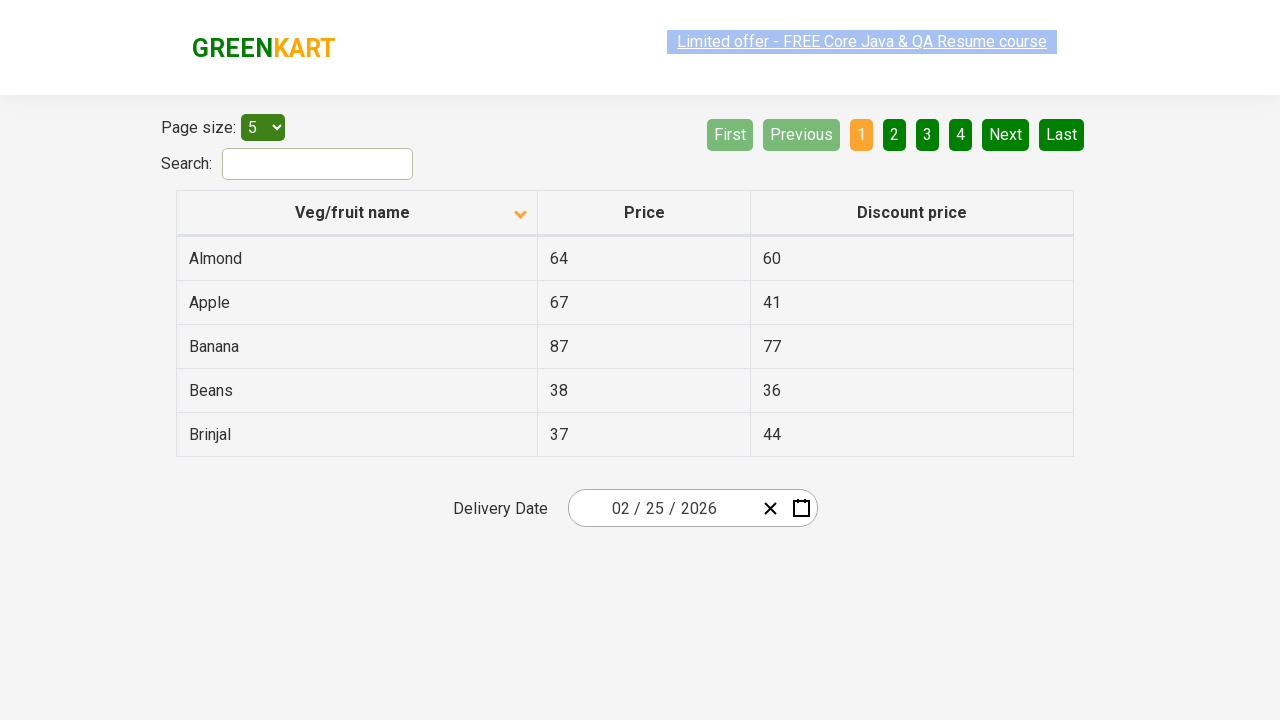